Tests multiple window handling by clicking links that open new windows, switching between them, and filling a form field in the child windows

Starting URL: http://seleniumpractise.blogspot.com/2017/07/multiple-window-examples.html

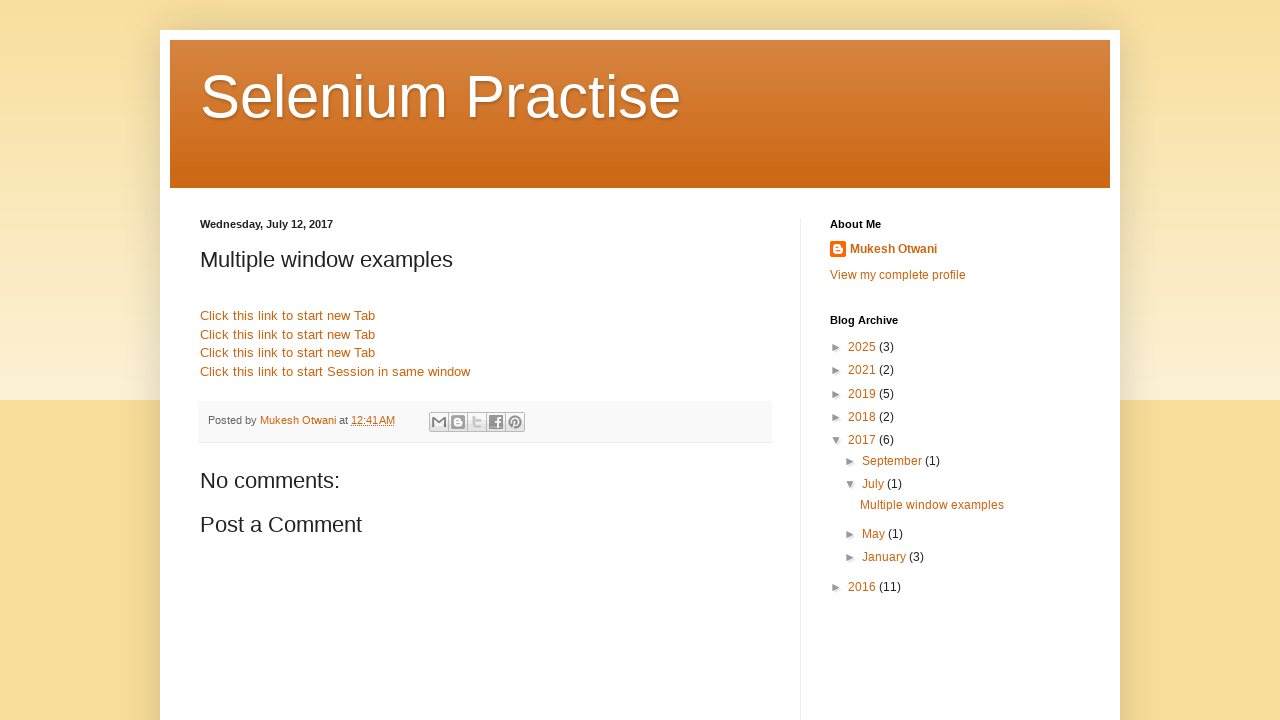

Stored main page reference
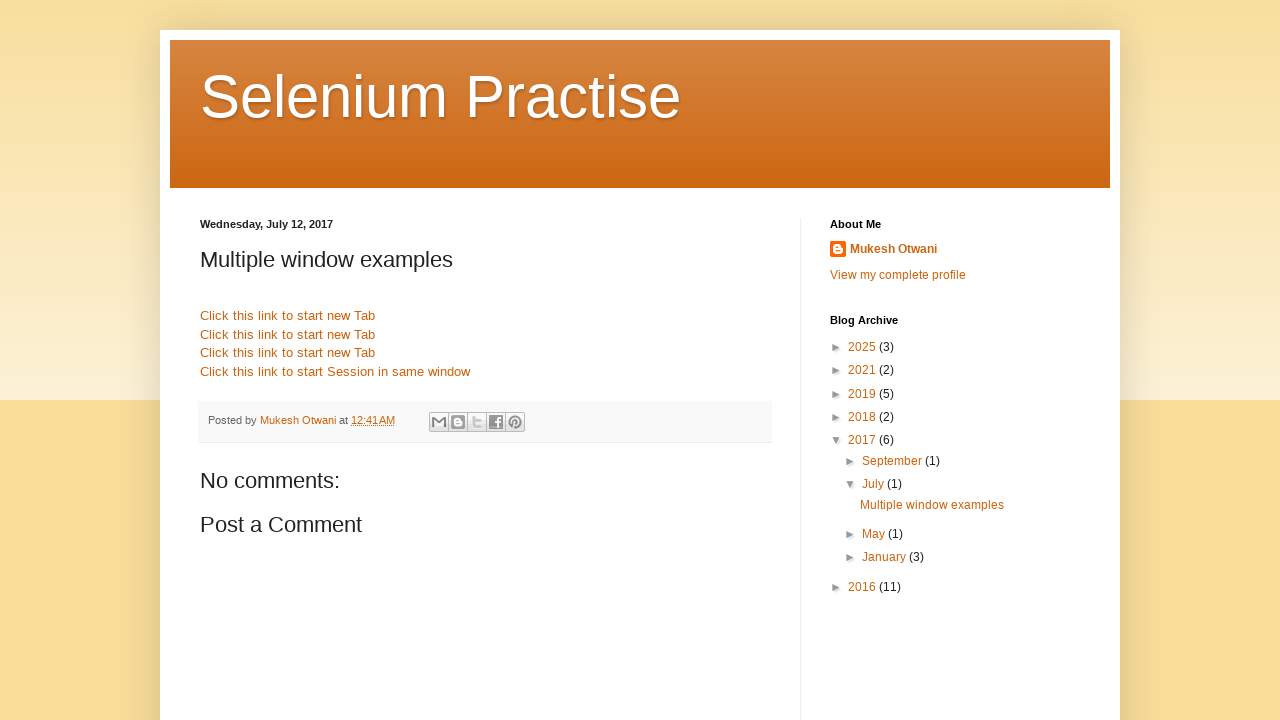

Clicked first link that opens a new window at (288, 316) on xpath=//a[contains(@name,'link1')]
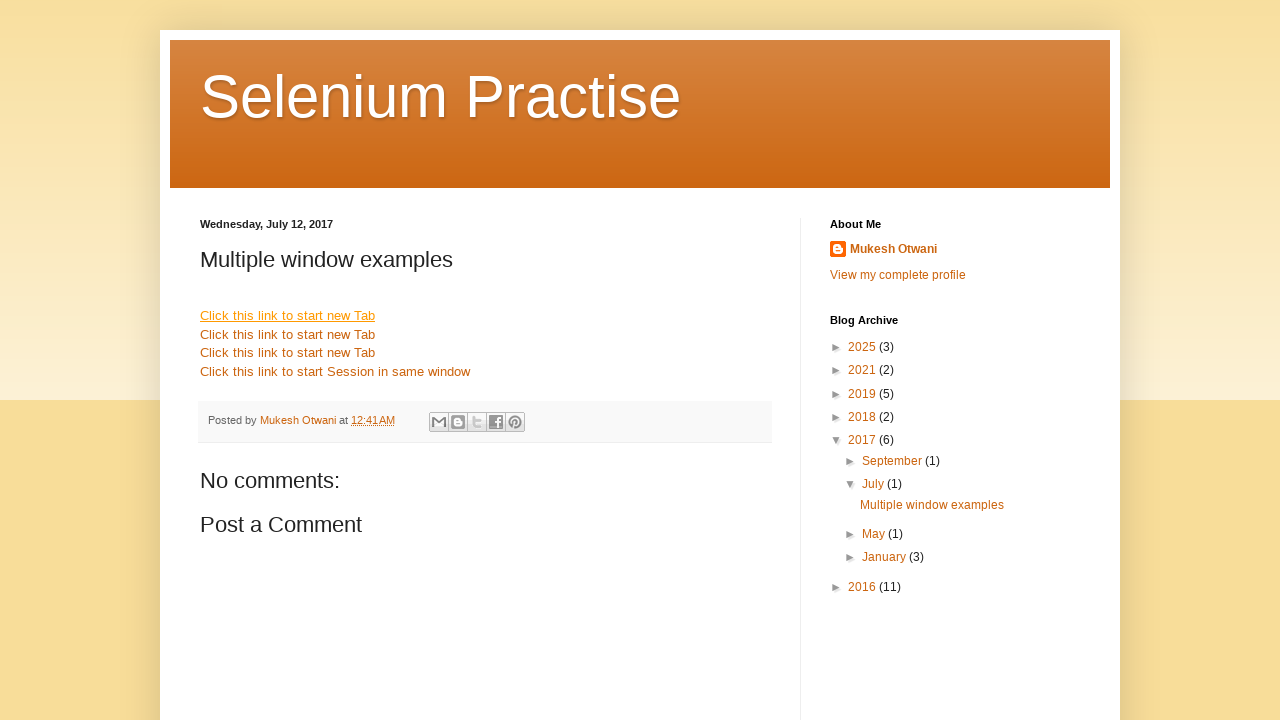

First popup window captured
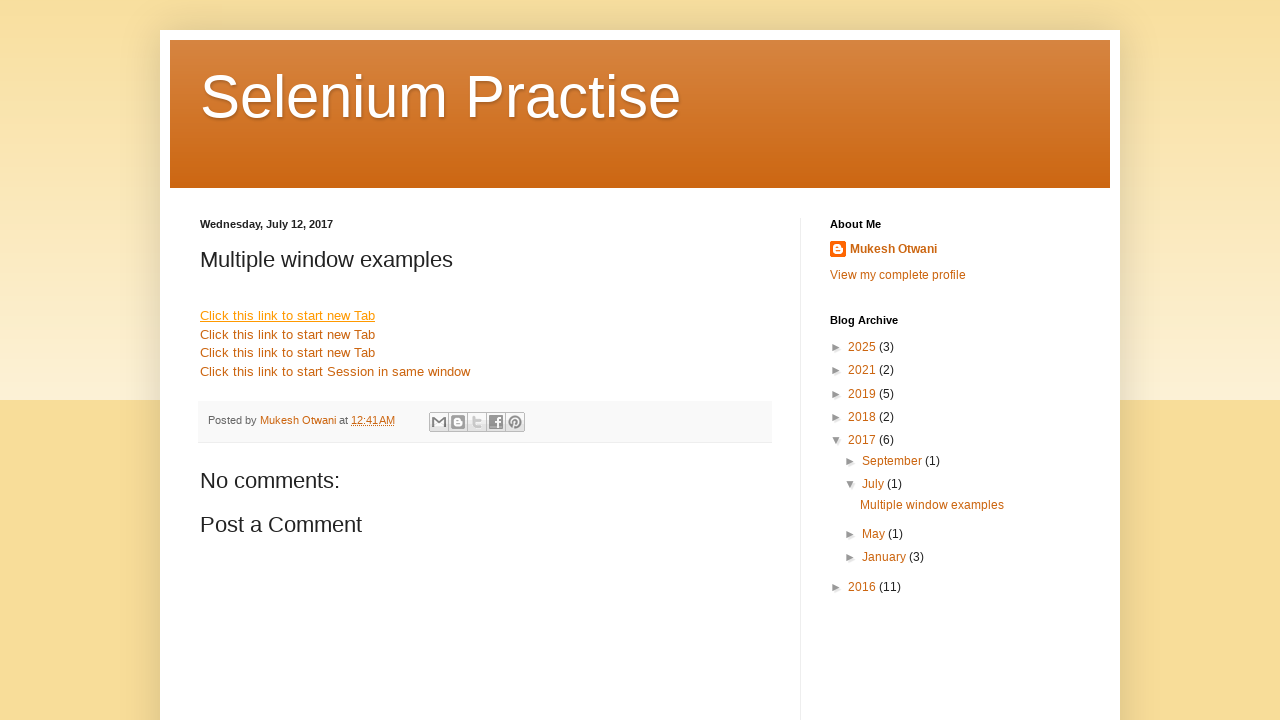

Clicked second link that opens a new window at (288, 334) on xpath=//*[contains(@name,'link1')][2]
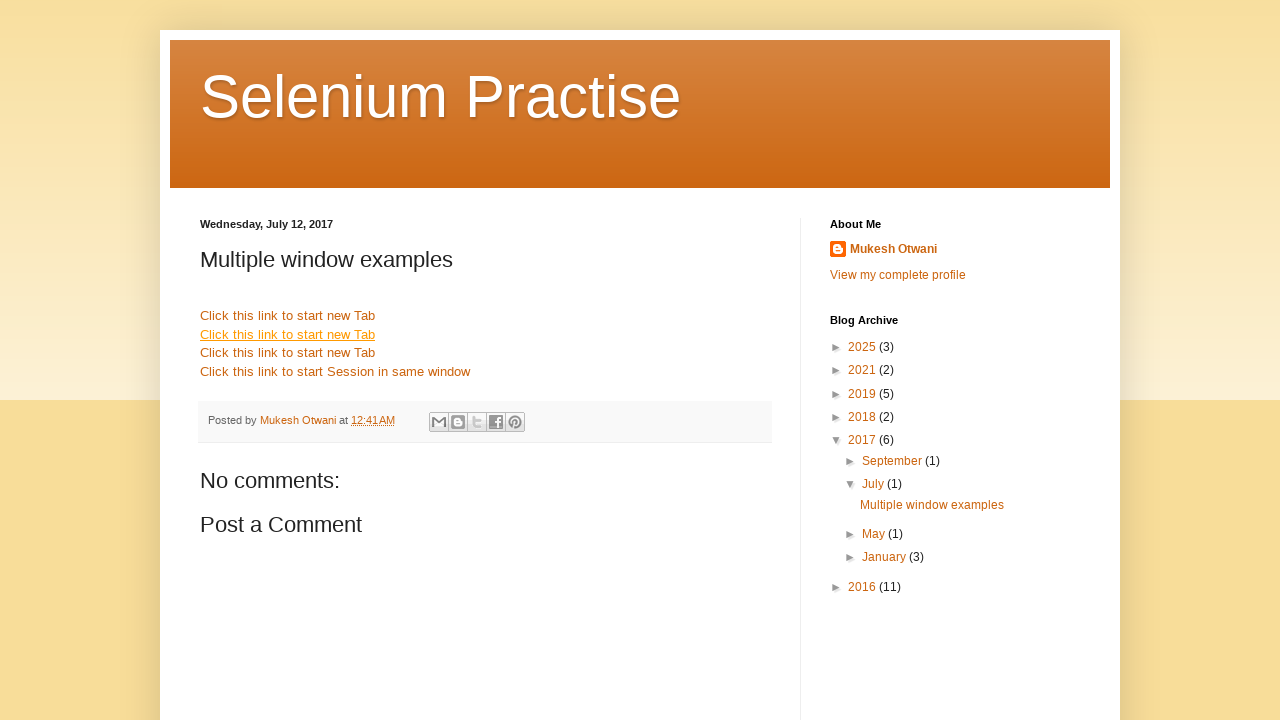

Second popup window captured
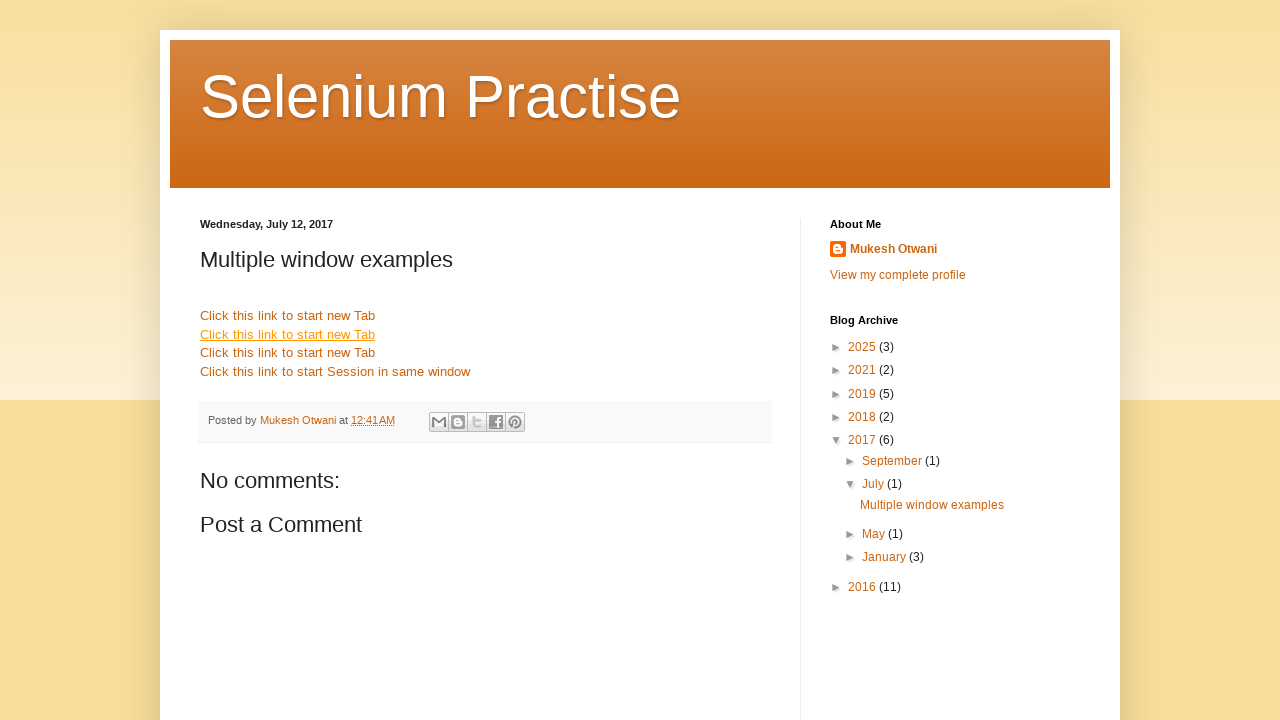

Email field not found in first popup window on //*[@id='email']
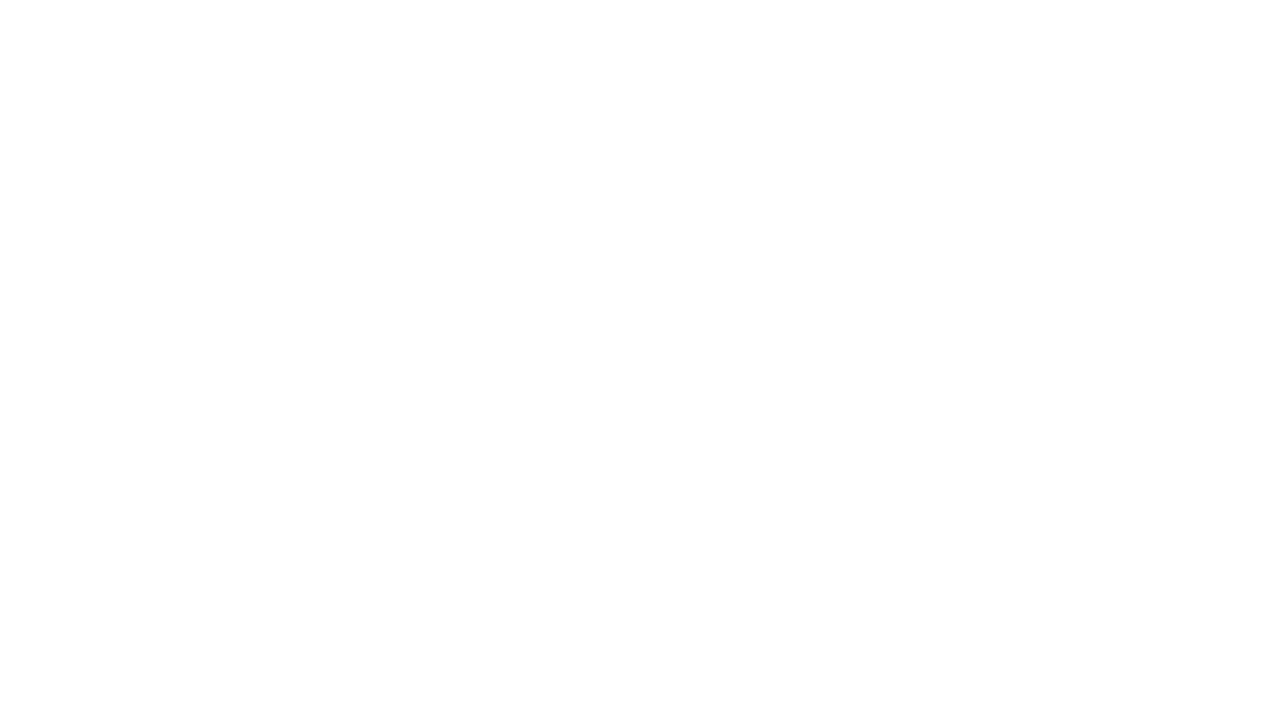

Email field not found in second popup window on //*[@id='email']
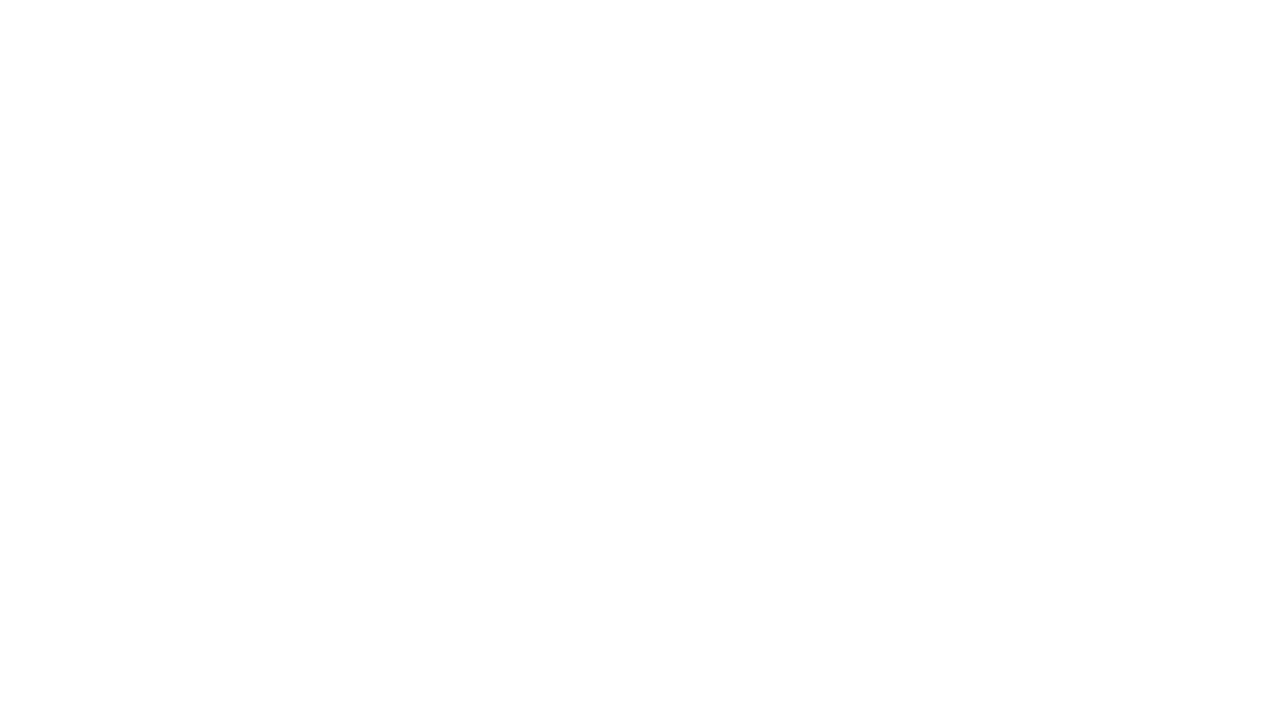

Closed first popup window
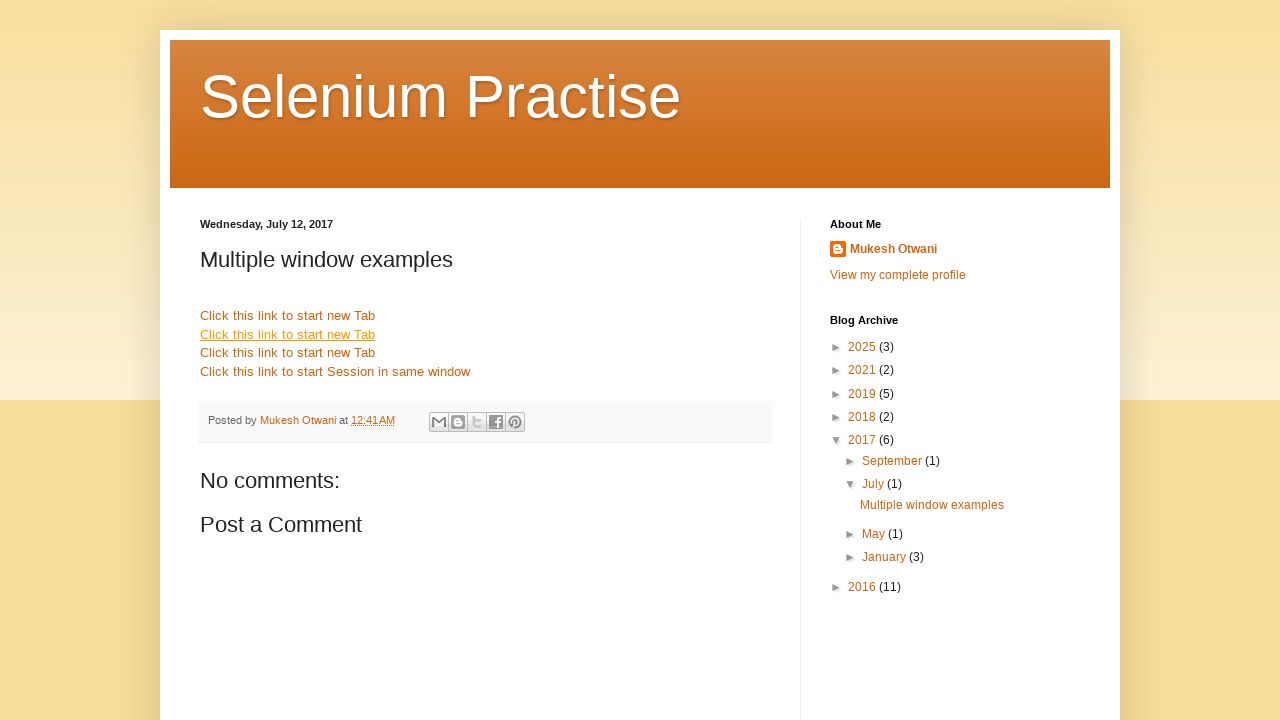

Closed second popup window
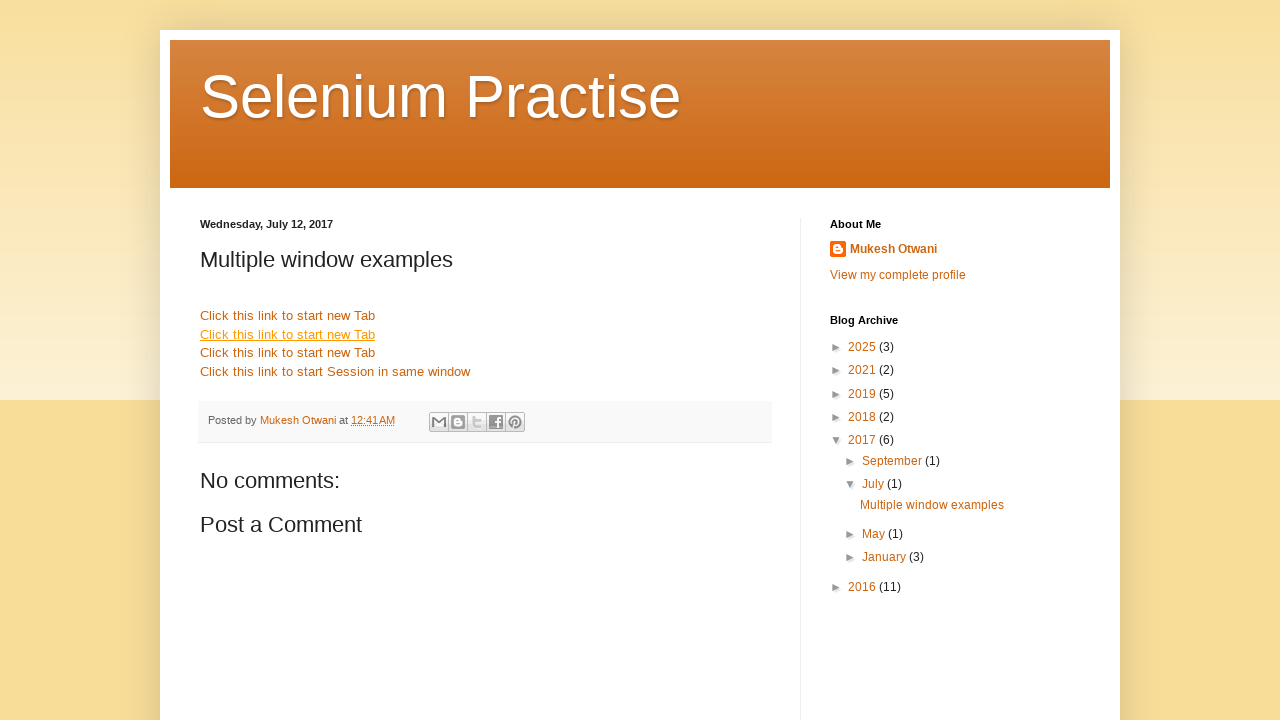

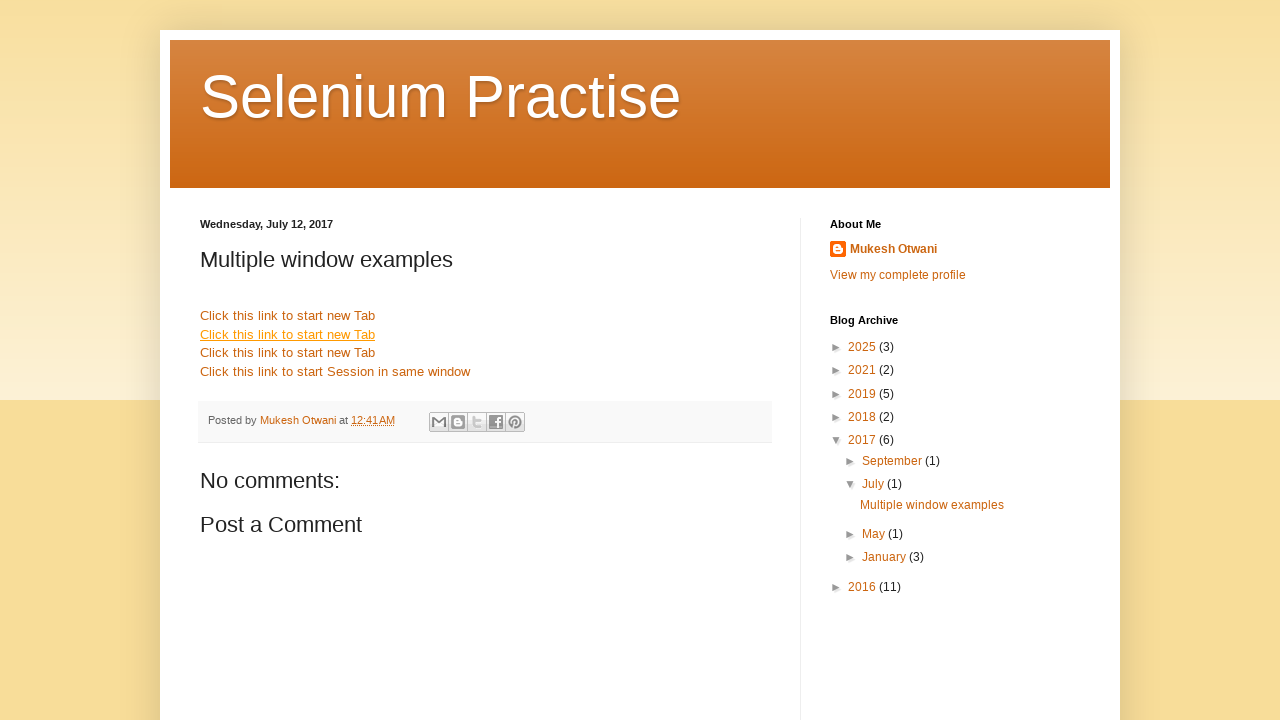